Tests table sorting functionality by clicking the fruit column header and verifying that the list becomes sorted alphabetically

Starting URL: https://rahulshettyacademy.com/seleniumPractise/#/offers

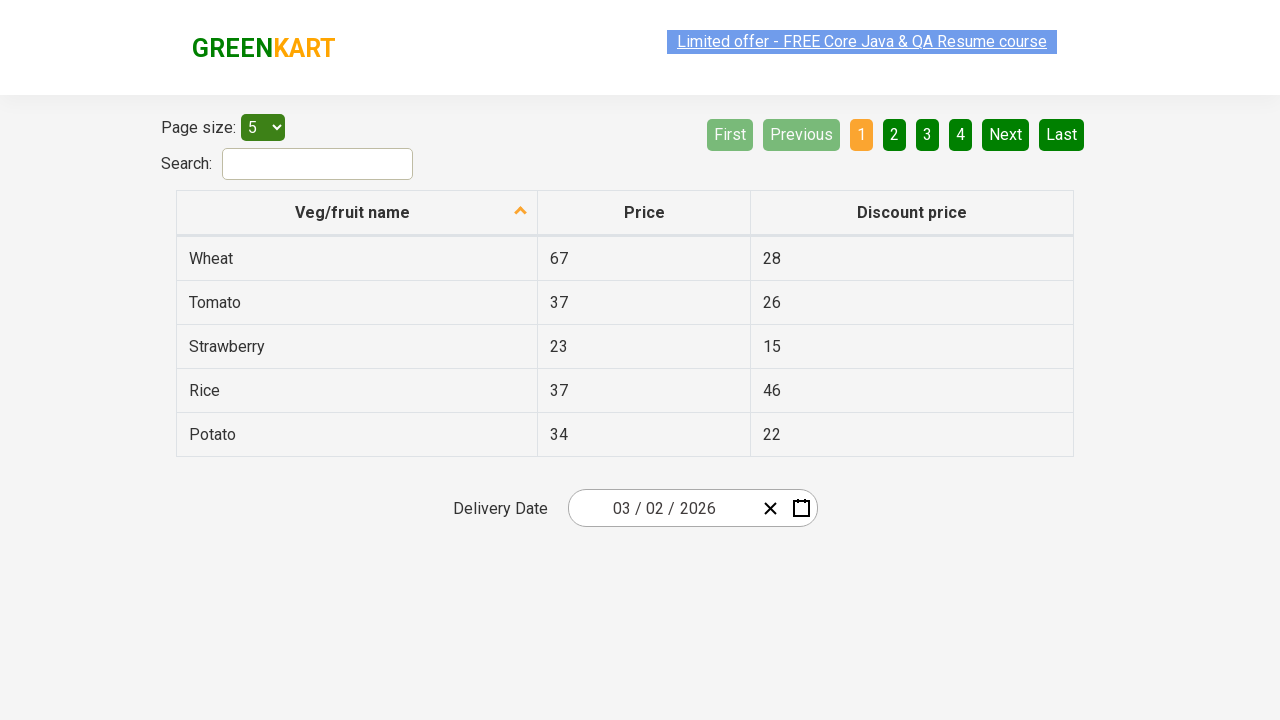

Clicked fruit column header to sort at (357, 213) on th[aria-label*='fruit']
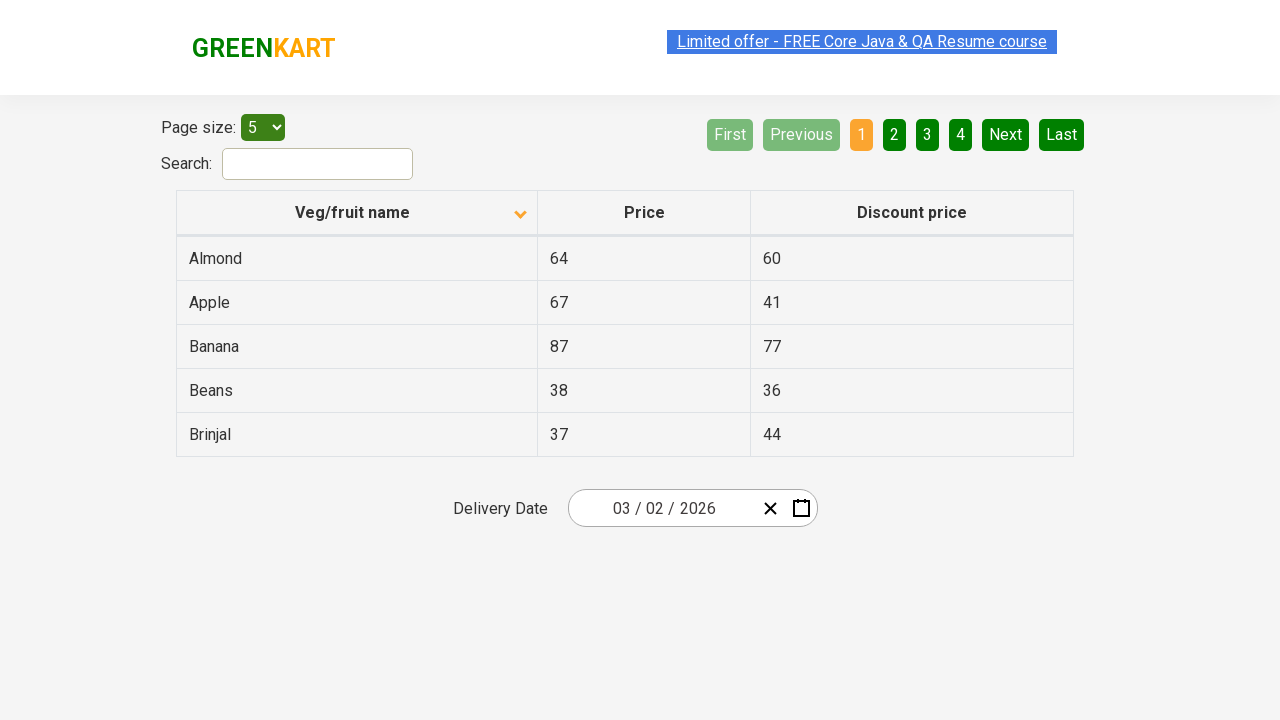

Table updated after sorting
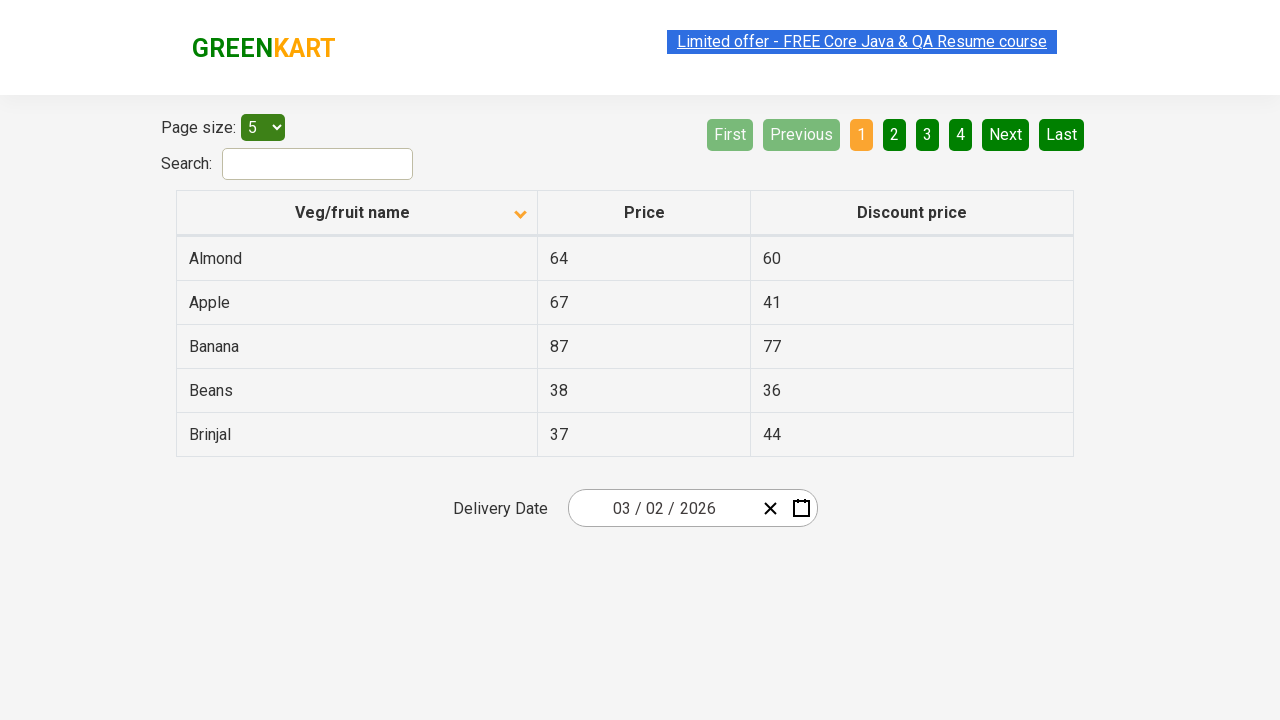

Retrieved all fruit names from first column
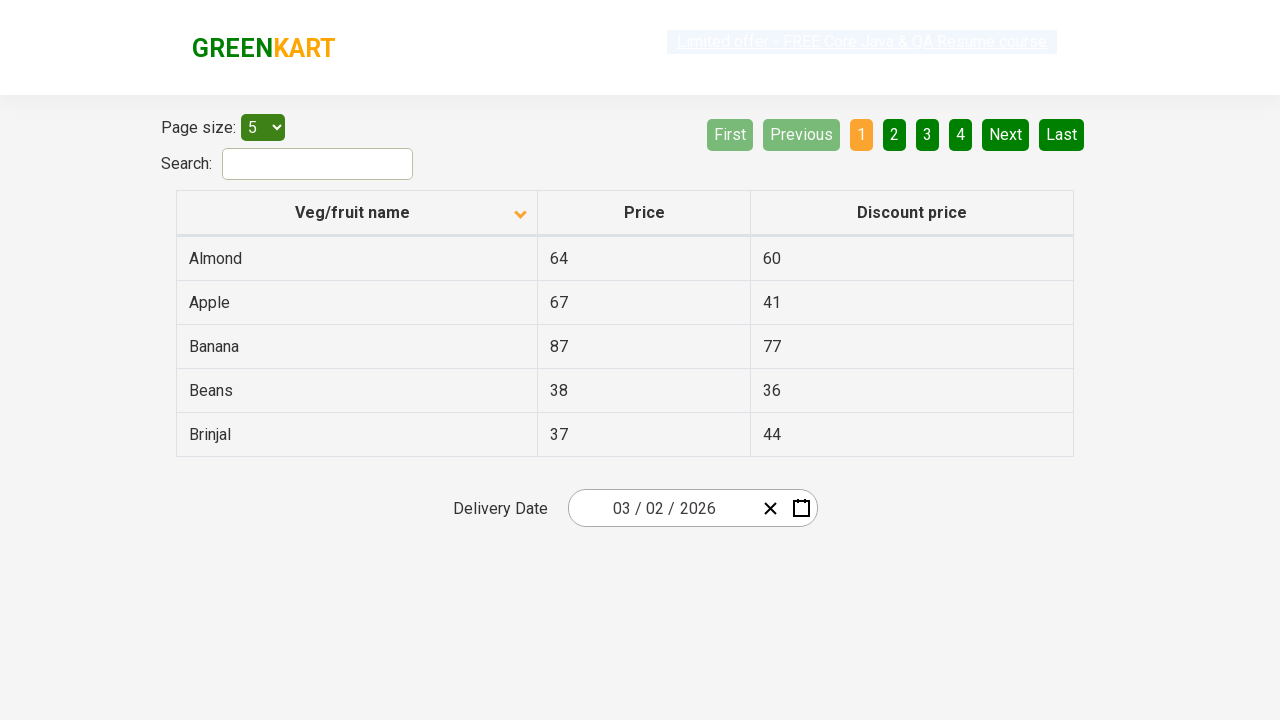

Extracted fruit list: ['Almond', 'Apple', 'Banana', 'Beans', 'Brinjal']
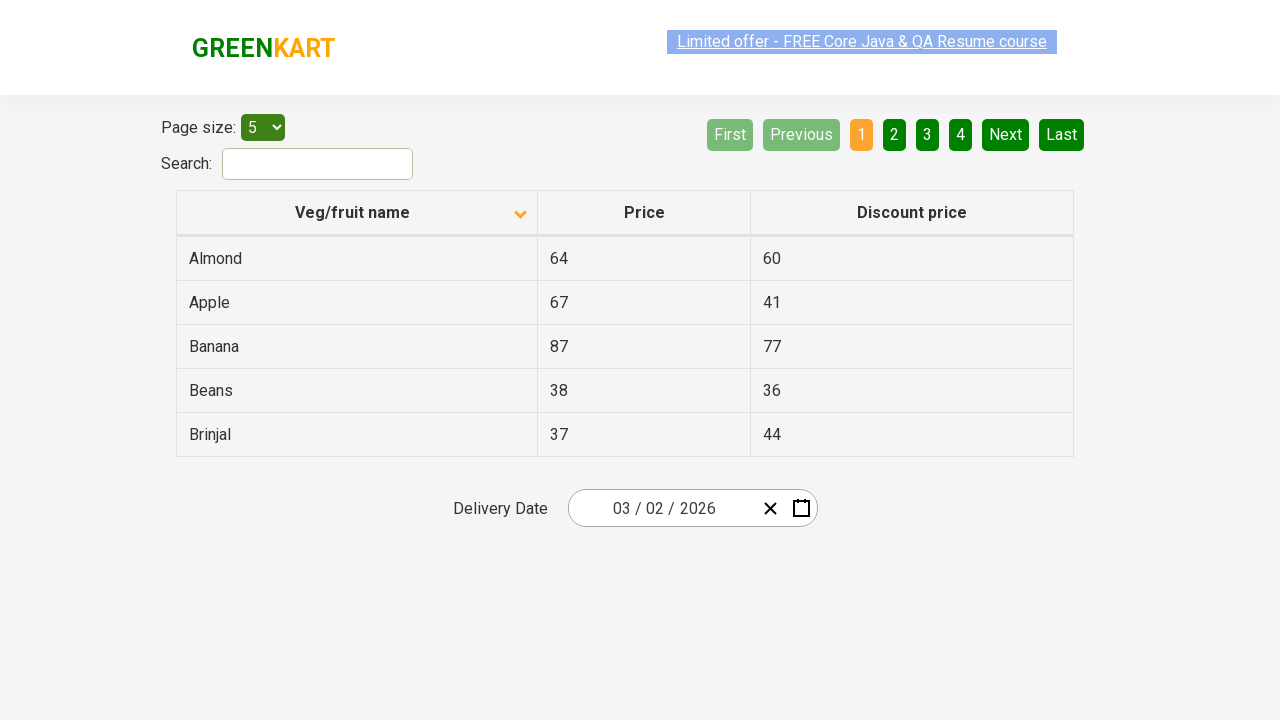

Verified that fruit list is sorted alphabetically
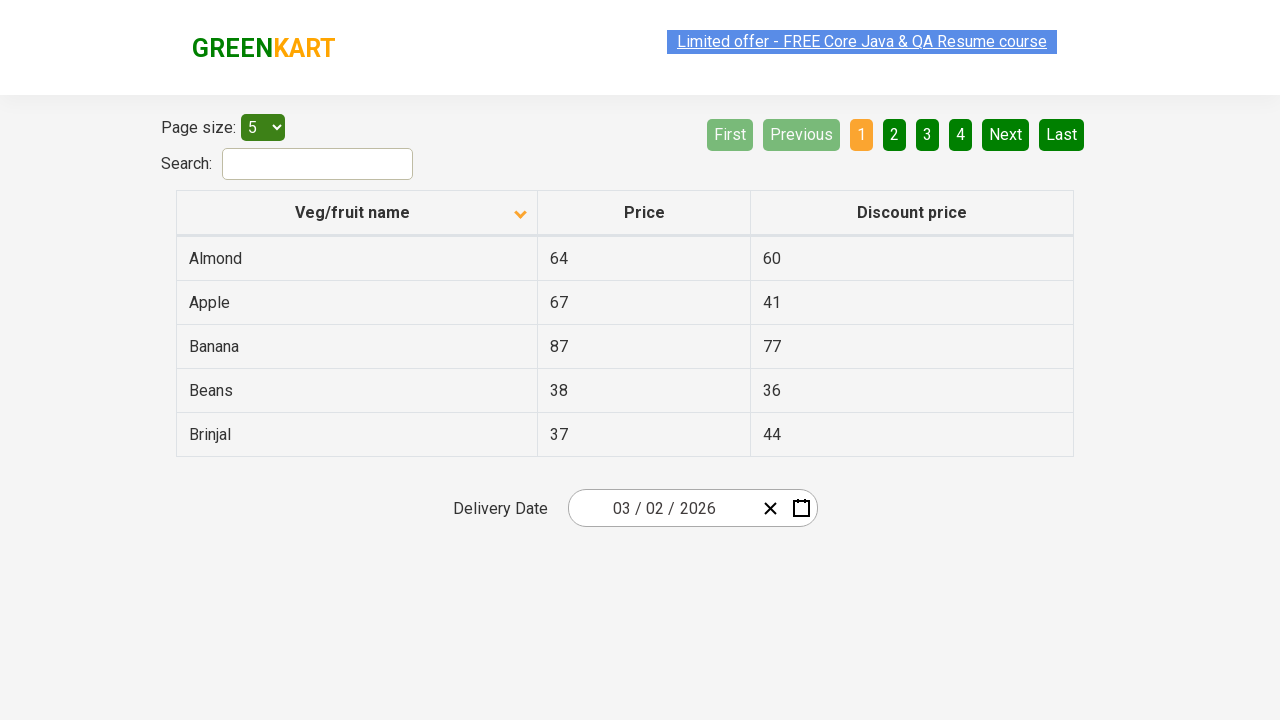

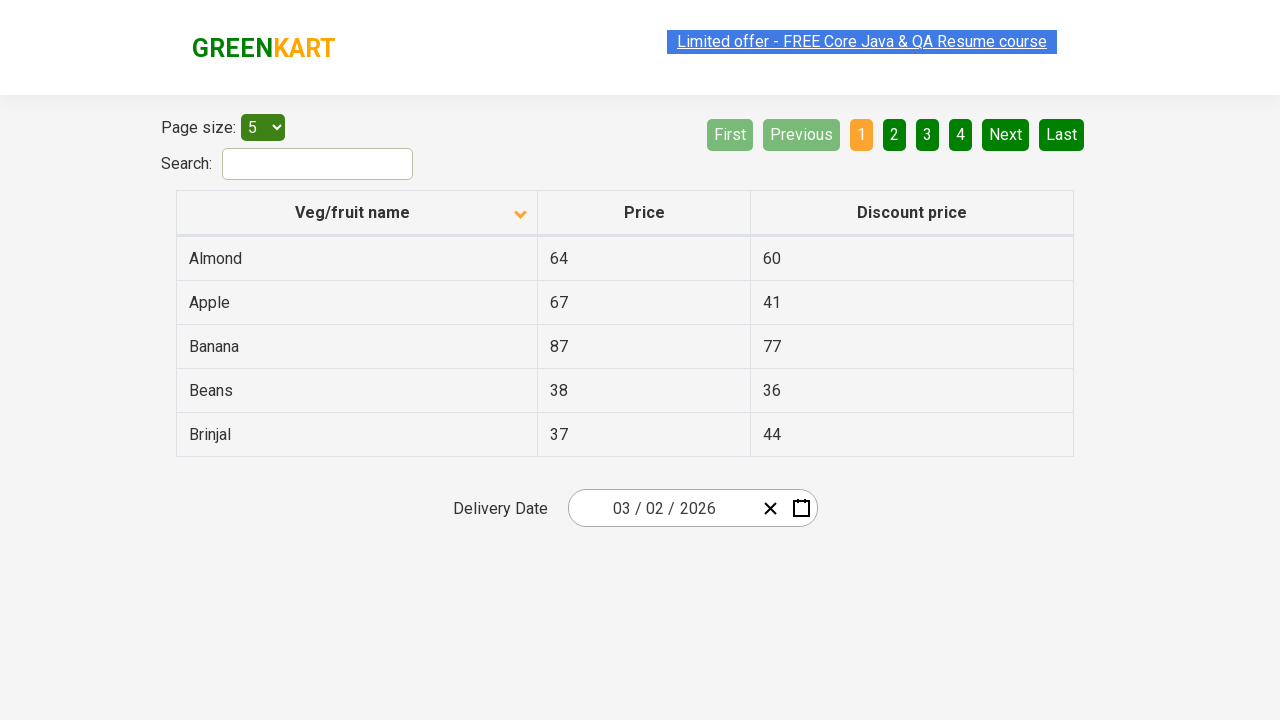